Tests different button click types including double-click, right-click, and regular click

Starting URL: https://demoqa.com/

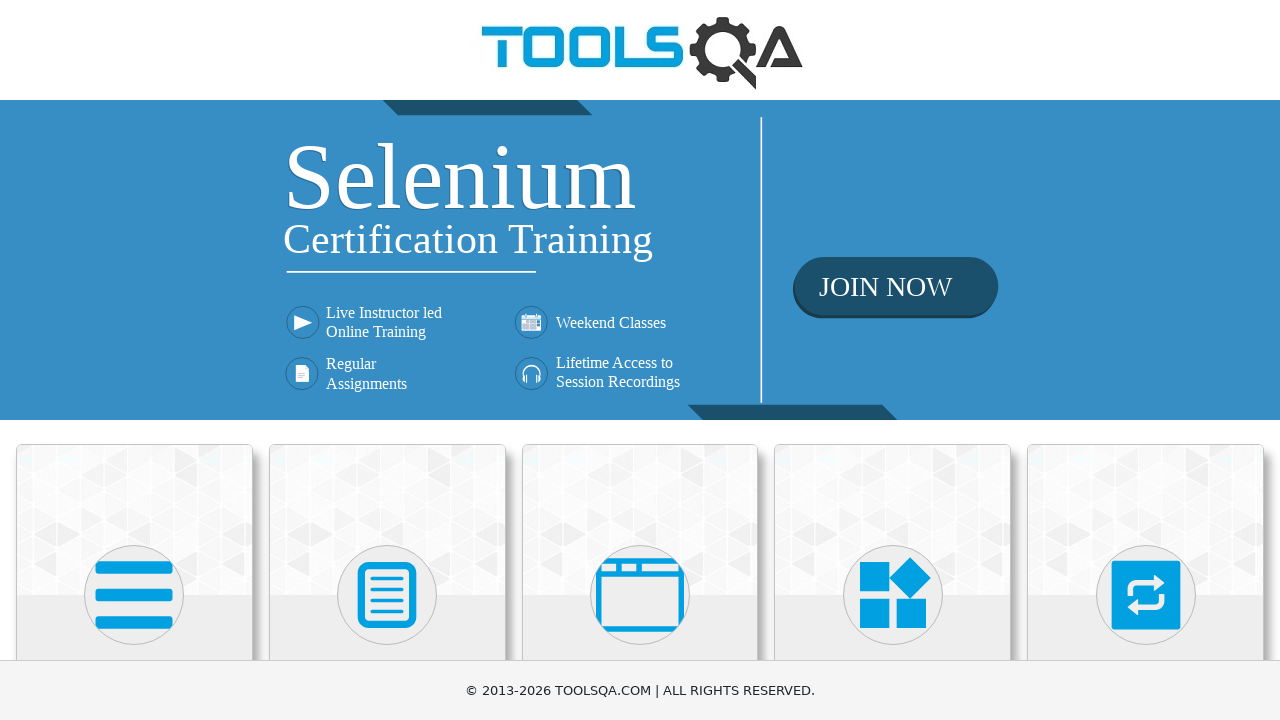

Clicked on Elements section at (134, 360) on xpath=//h5[text()='Elements']
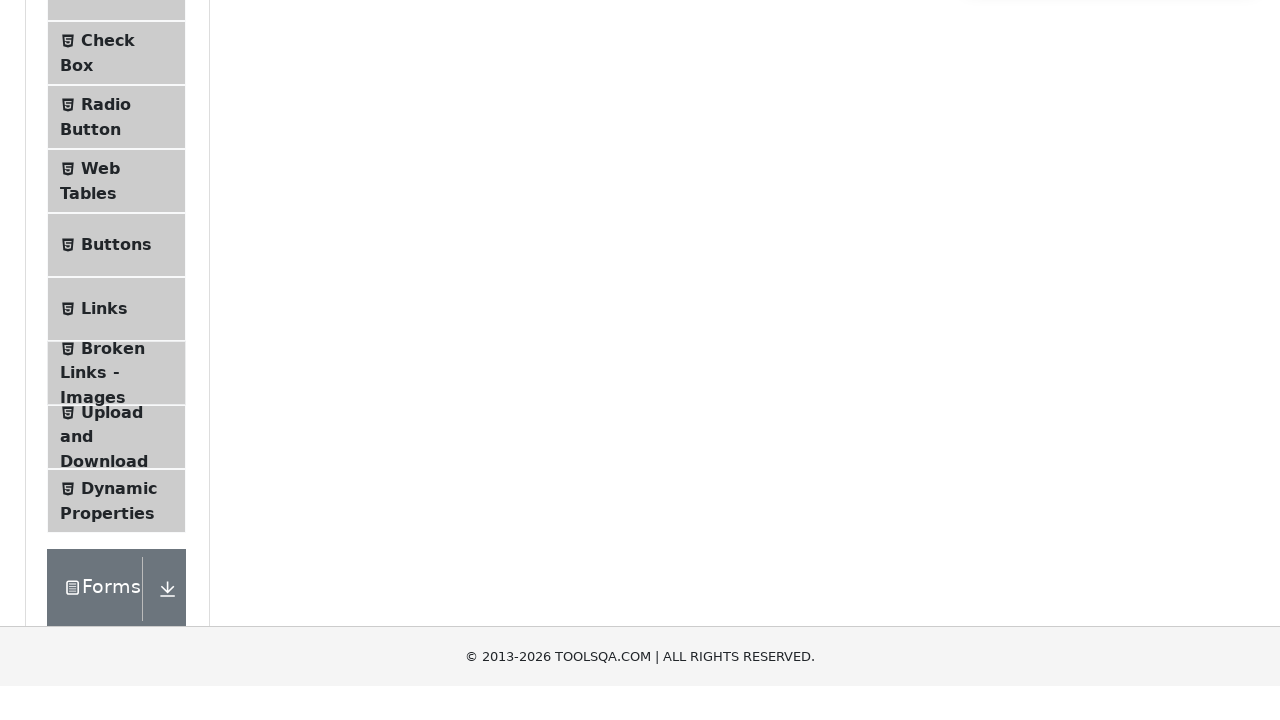

Clicked on Buttons menu item at (116, 517) on xpath=//li[@id='item-4']
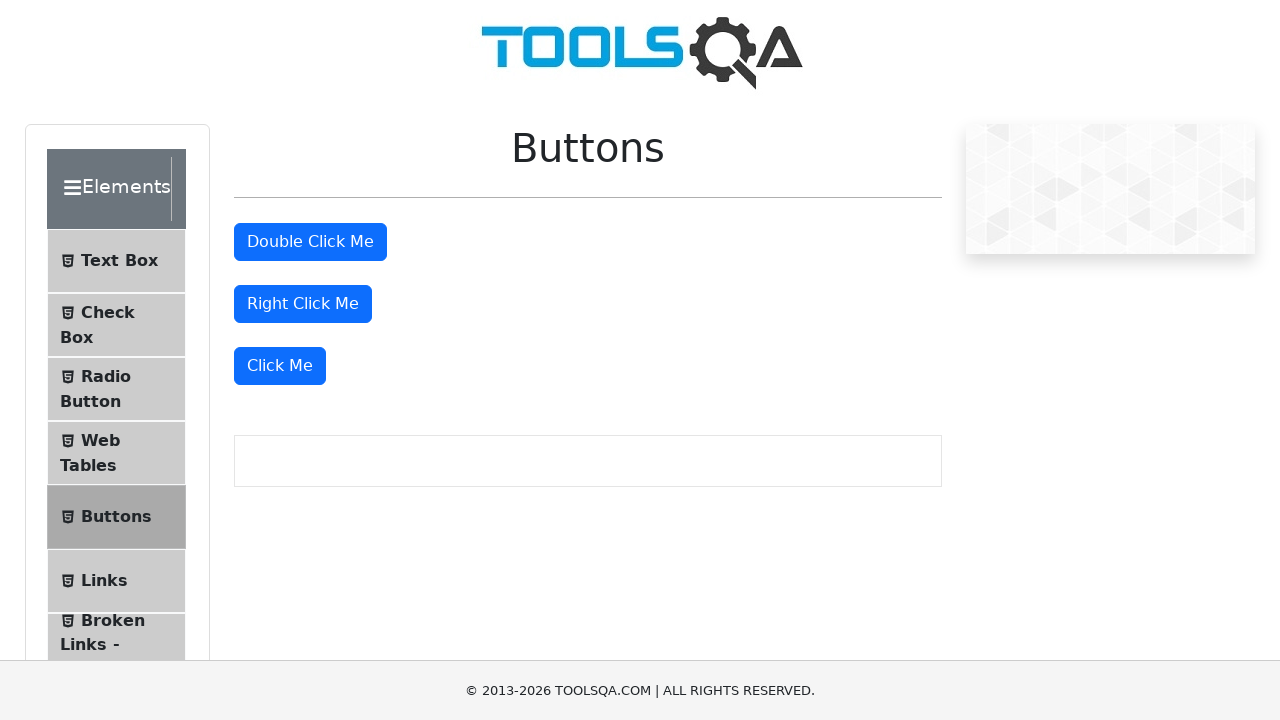

Double-clicked the double click button at (310, 242) on #doubleClickBtn
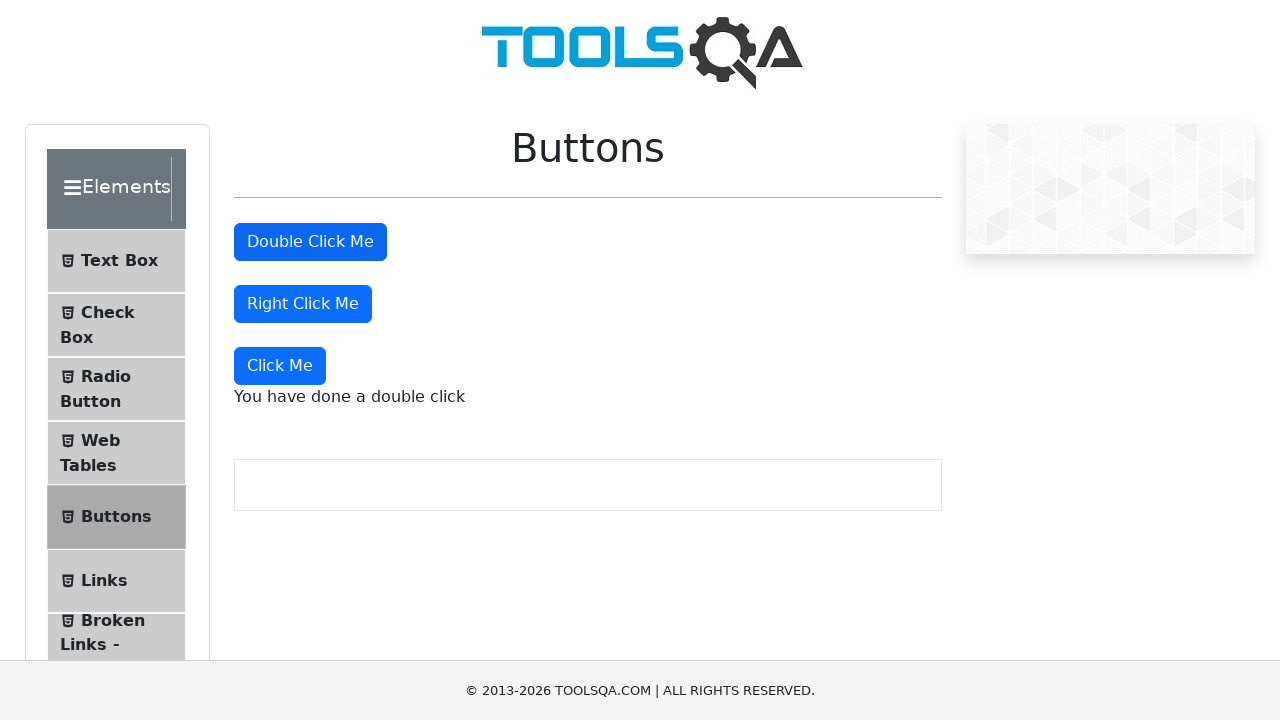

Right-clicked the right click button at (303, 304) on #rightClickBtn
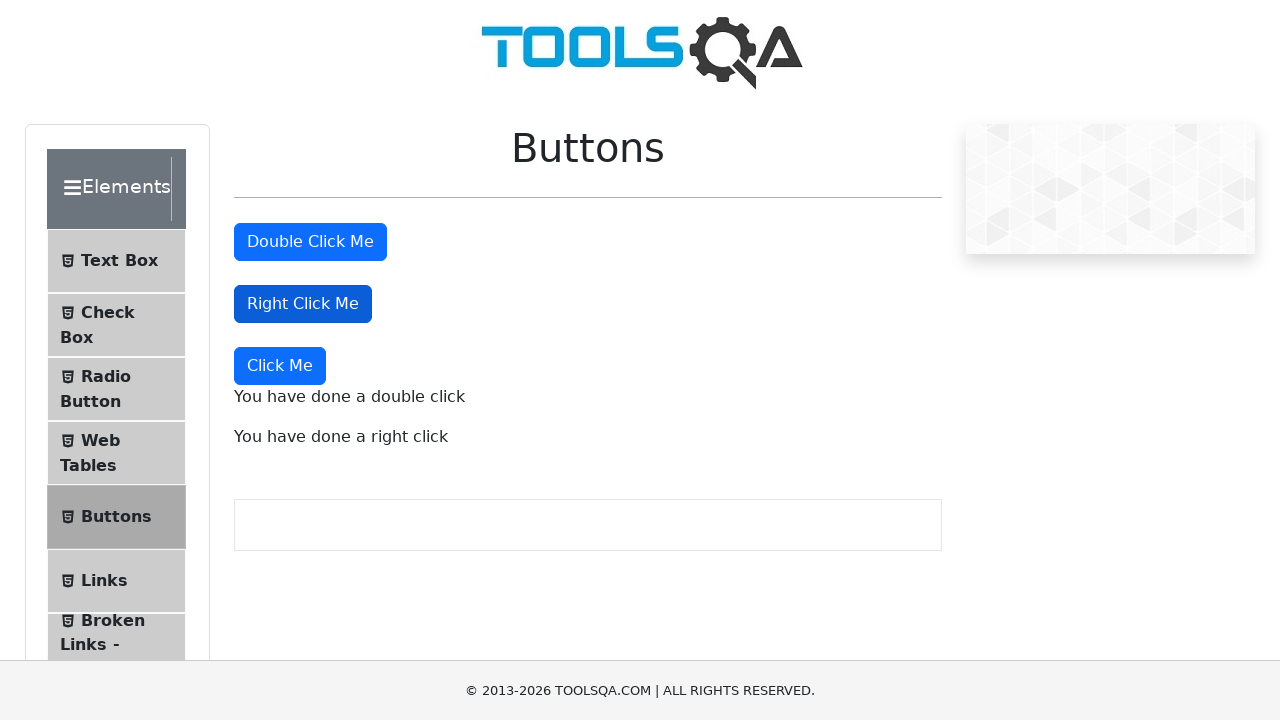

Clicked the Click Me button at (280, 366) on xpath=//button[text() = 'Click Me']
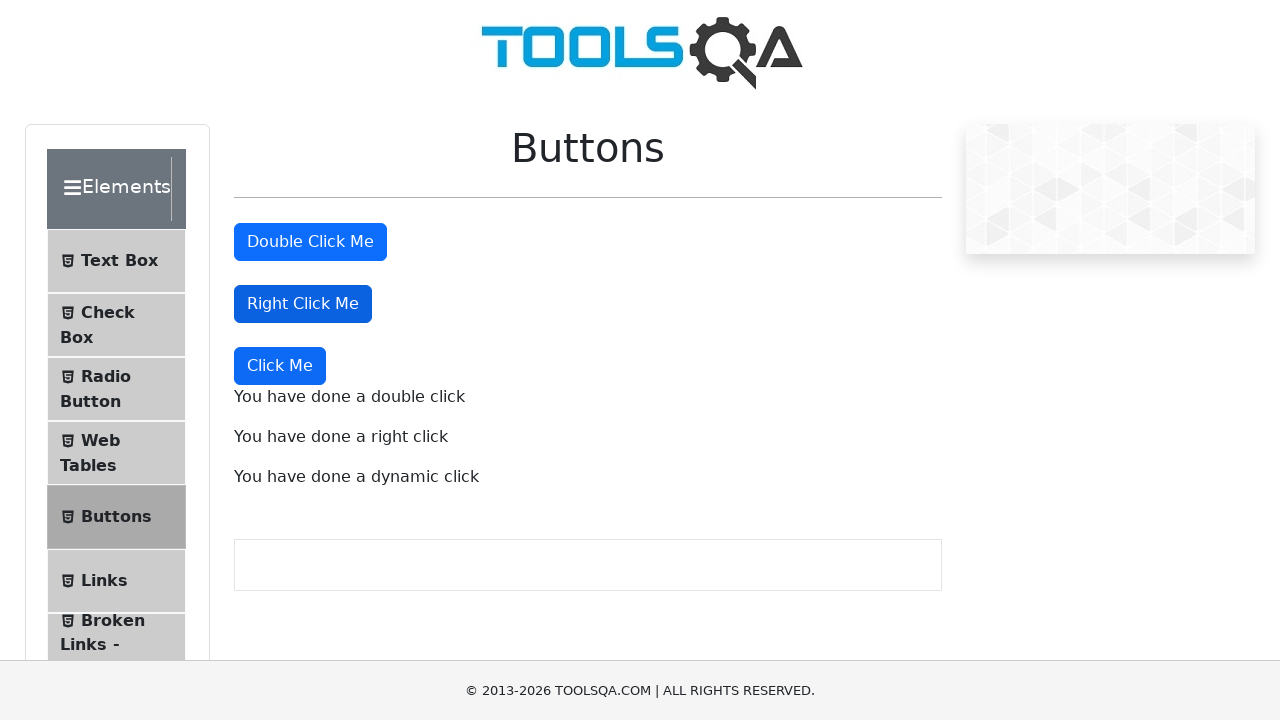

Button click results loaded and displayed
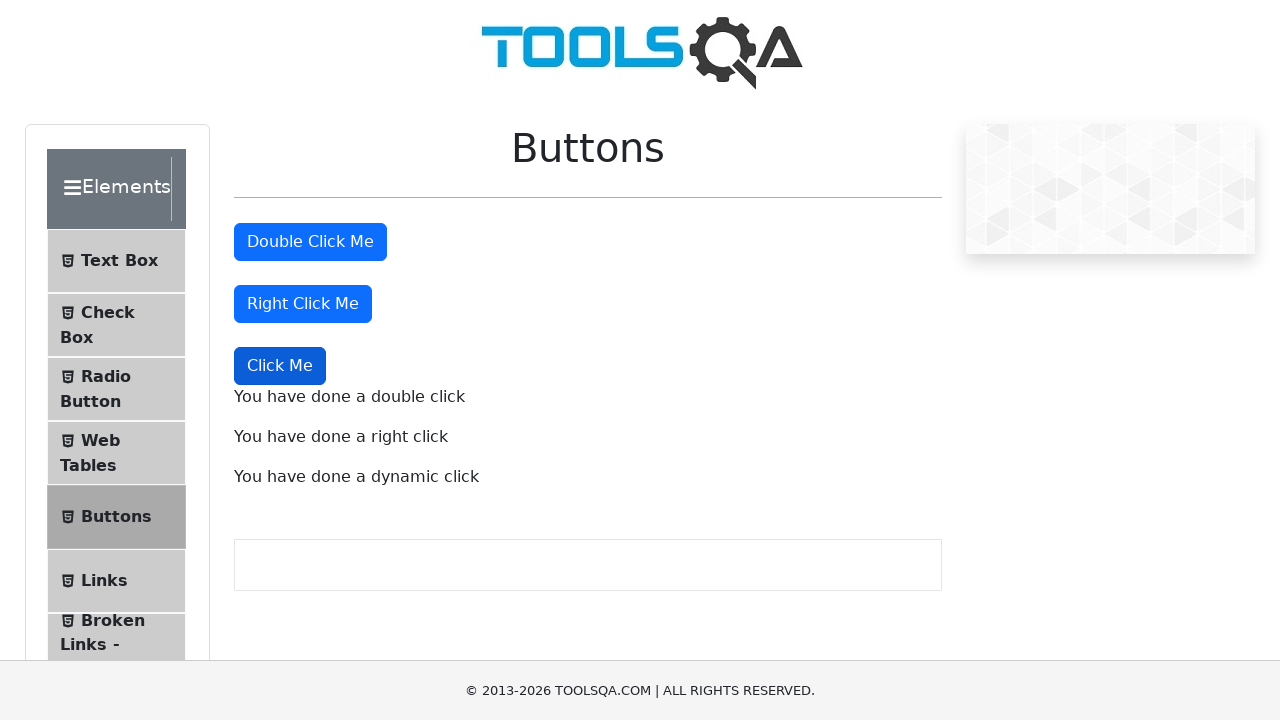

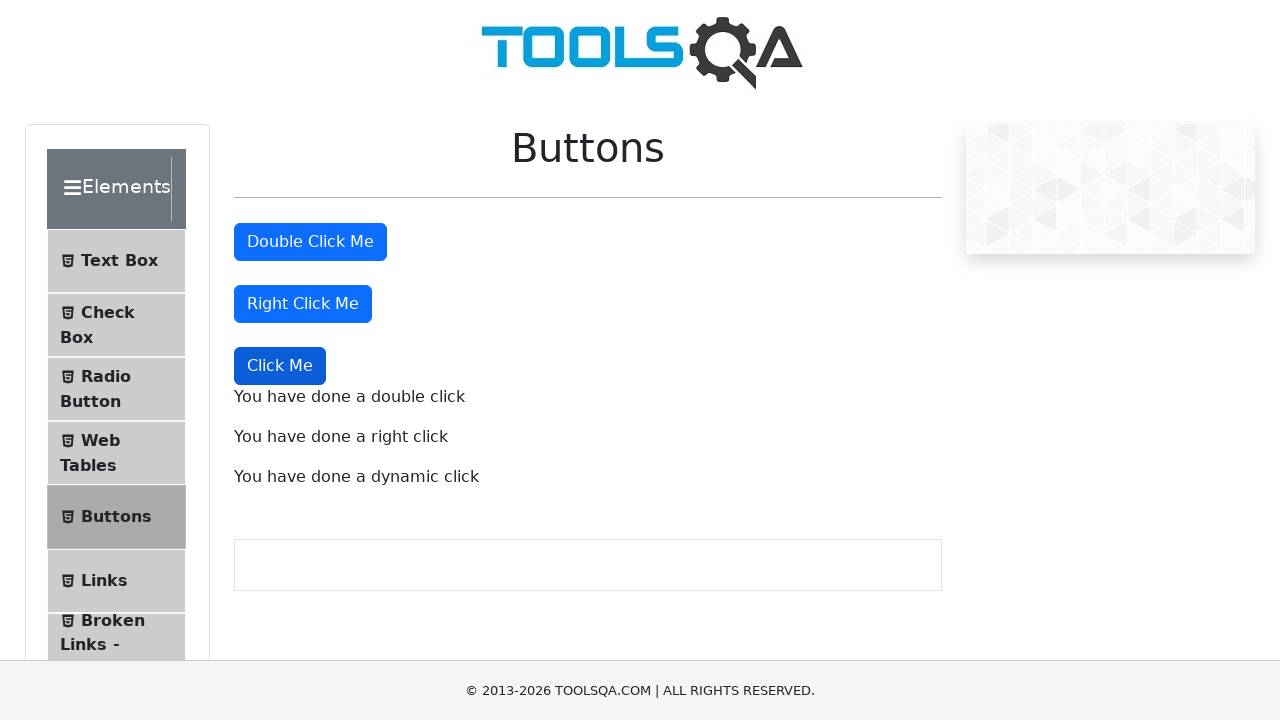